Tests a slow calculator by setting a delay value, clicking calculator buttons to perform 7+8, and waiting for the result to display 15

Starting URL: https://bonigarcia.dev/selenium-webdriver-java/slow-calculator.html

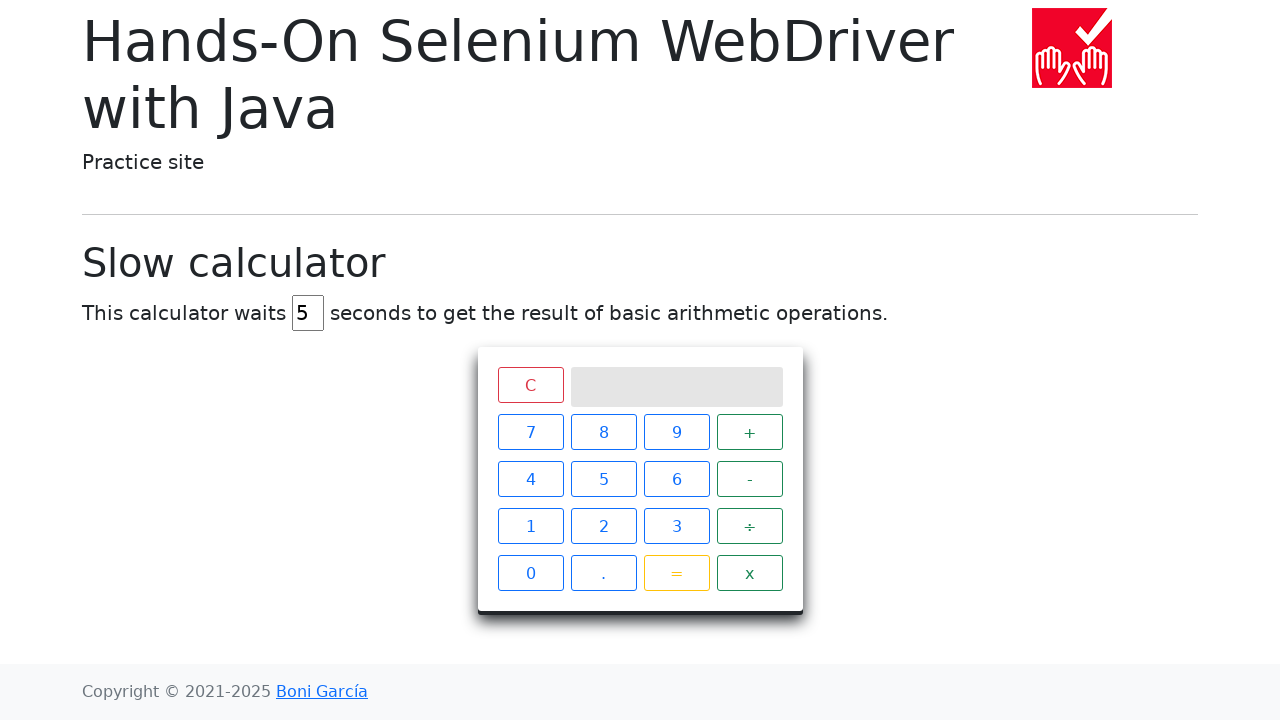

Located delay input field
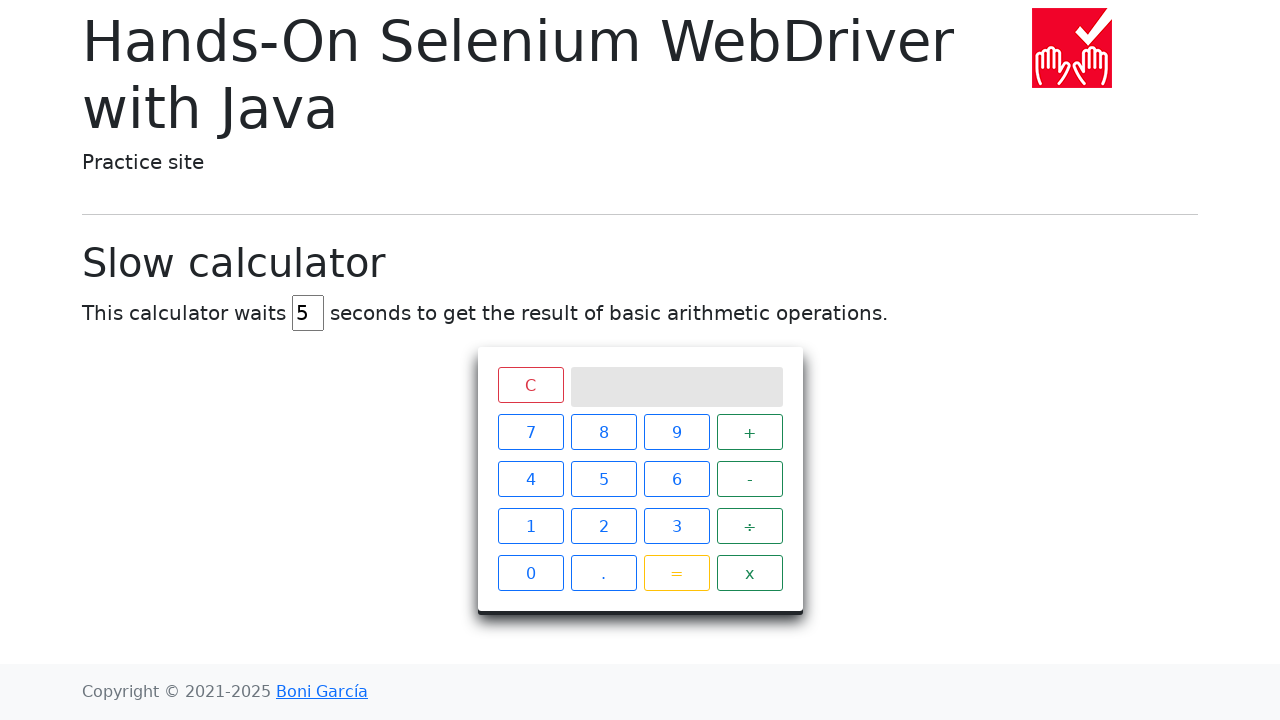

Cleared delay field on #delay
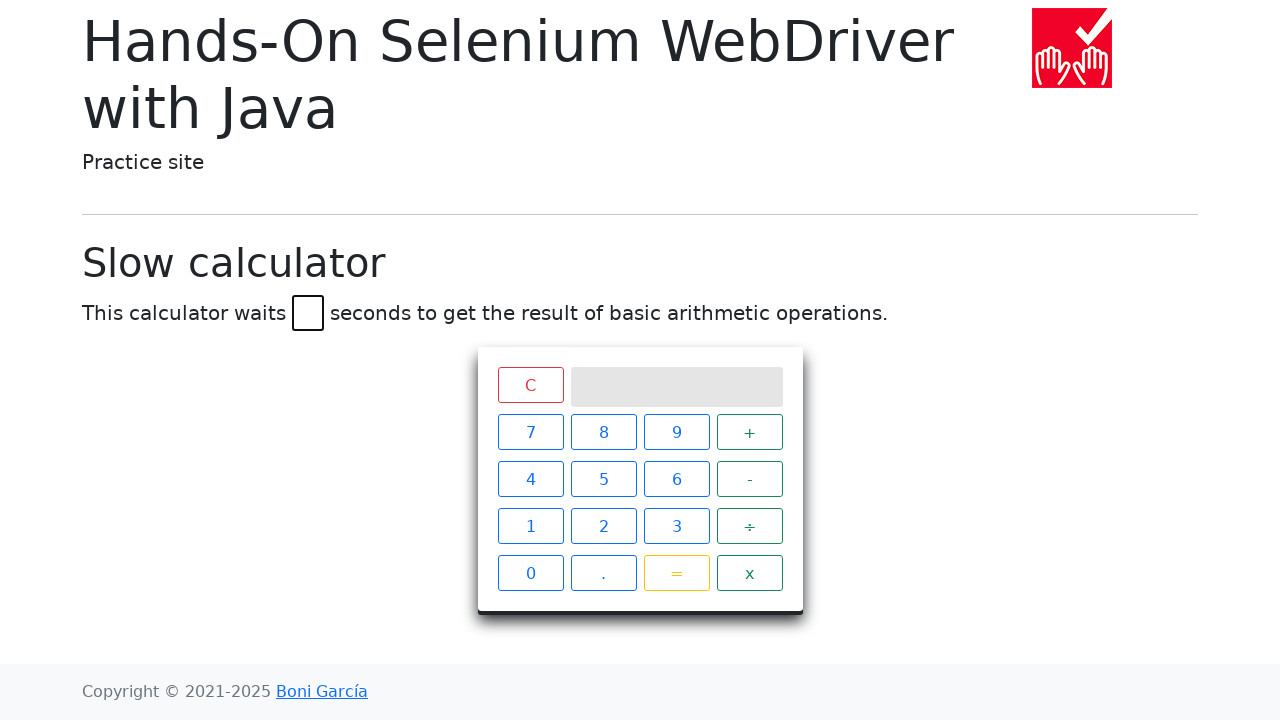

Filled delay field with '45' seconds on #delay
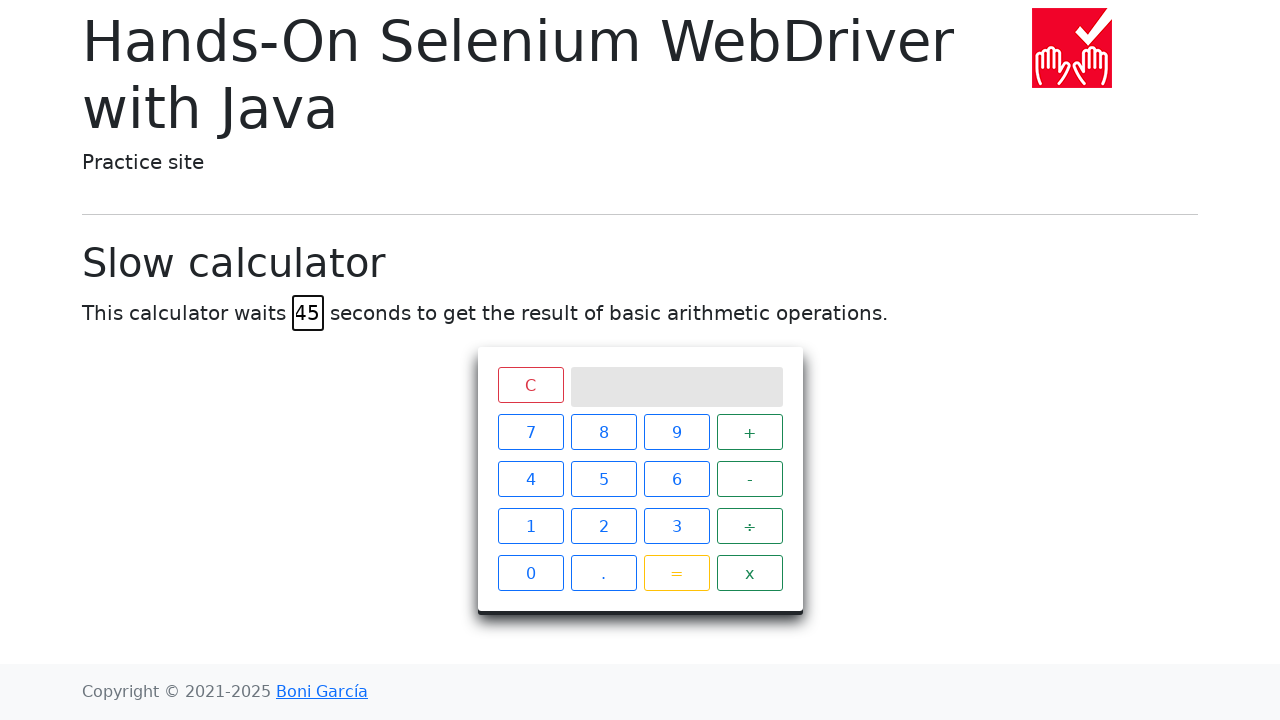

Clicked calculator button '7' at (530, 432) on xpath=//span[text()='7']
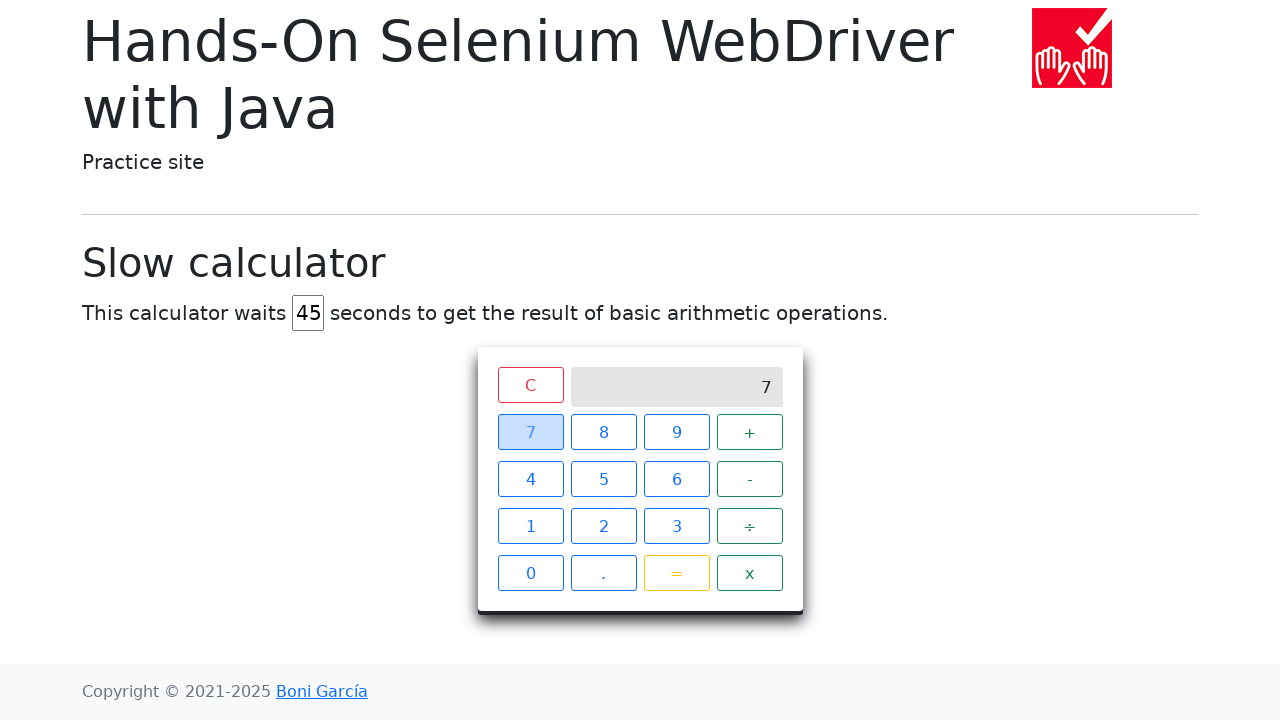

Clicked calculator button '+' at (750, 432) on xpath=//span[text()='+']
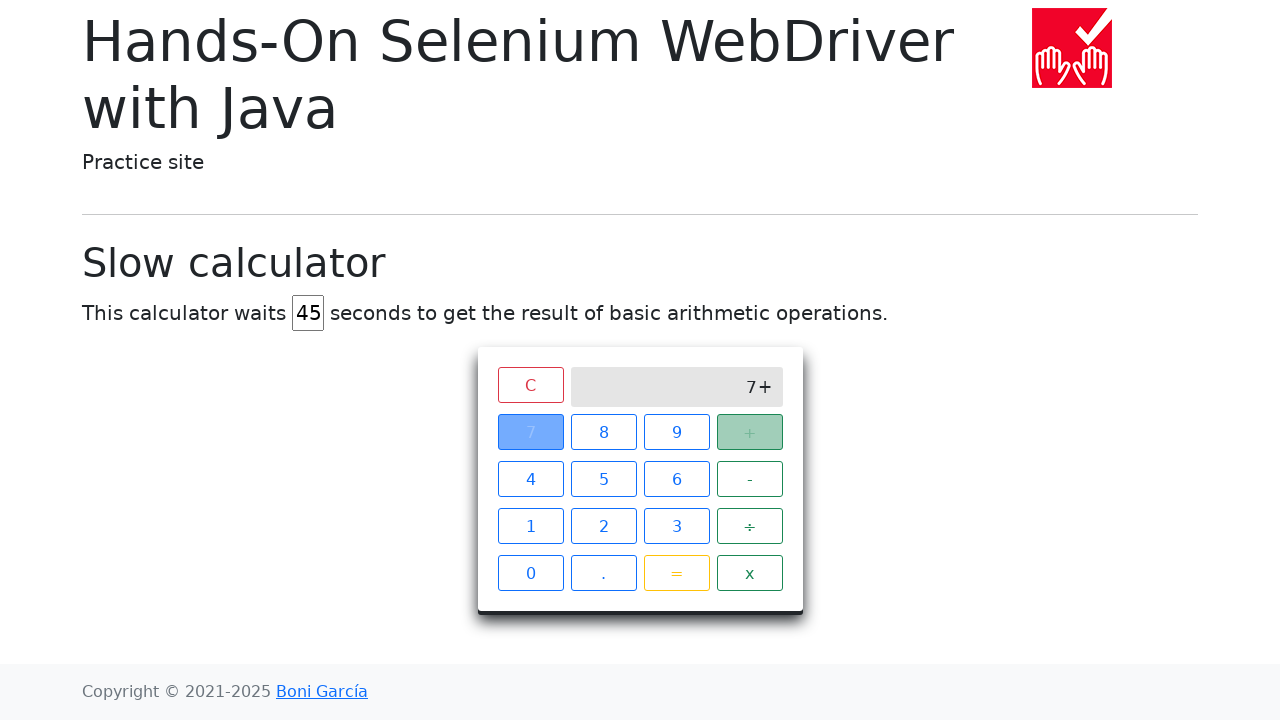

Clicked calculator button '8' at (604, 432) on xpath=//span[text()='8']
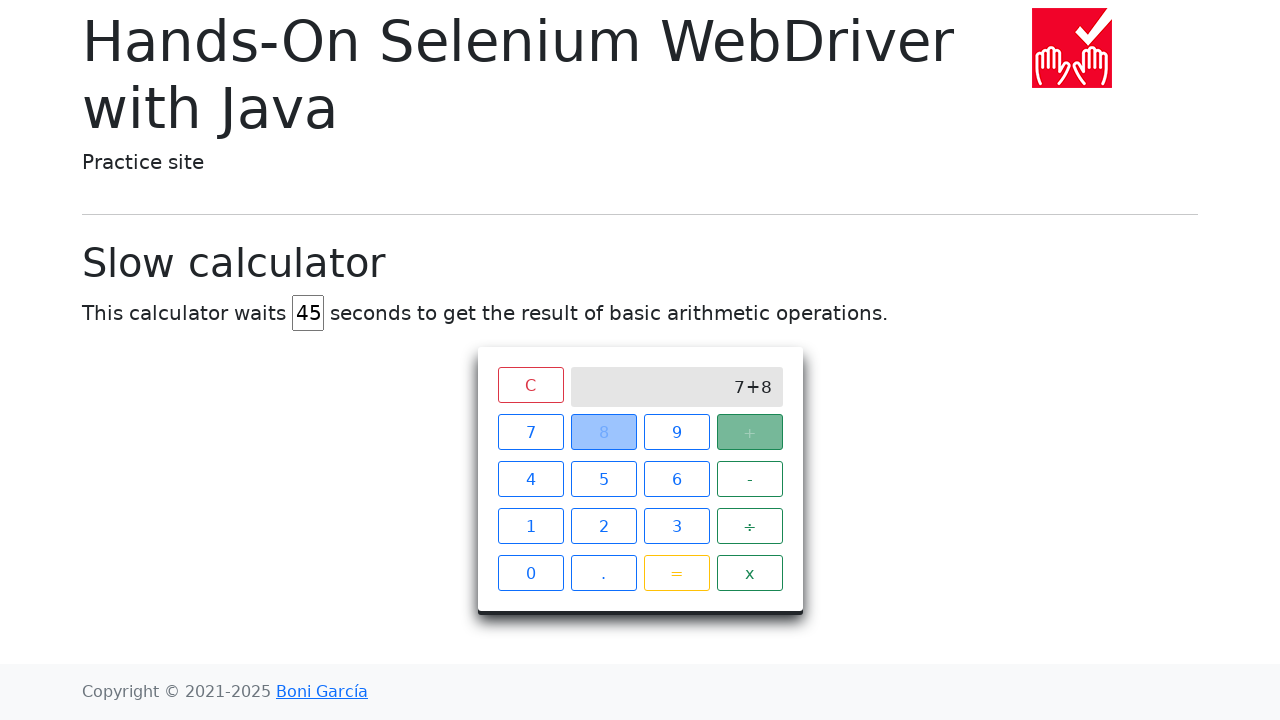

Clicked calculator button '=' at (676, 573) on xpath=//span[text()='=']
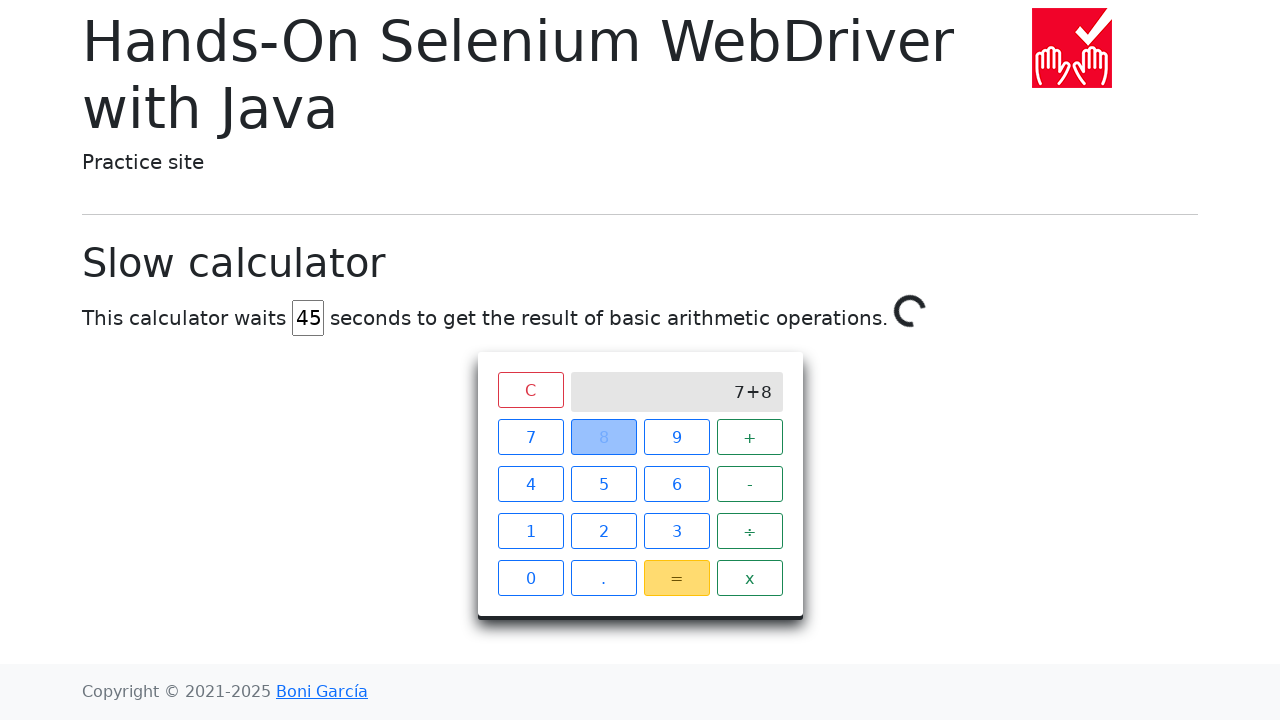

Result '15' appeared on calculator screen after 45 second delay
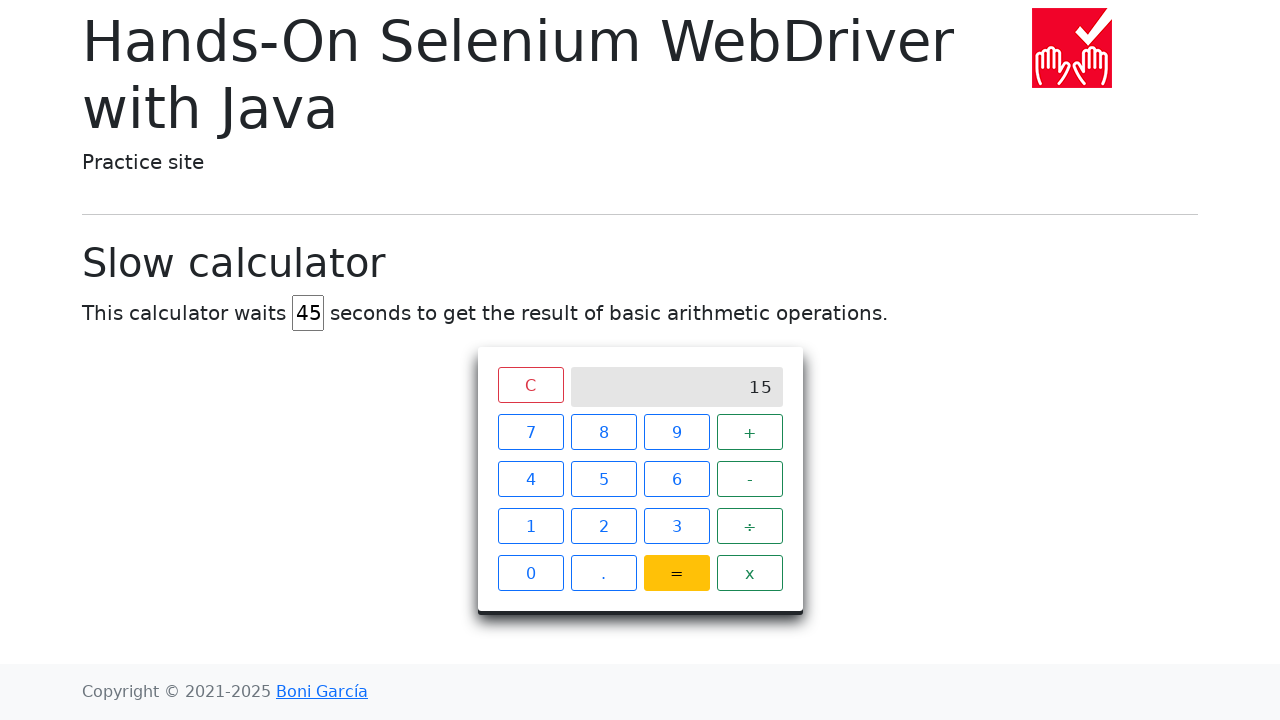

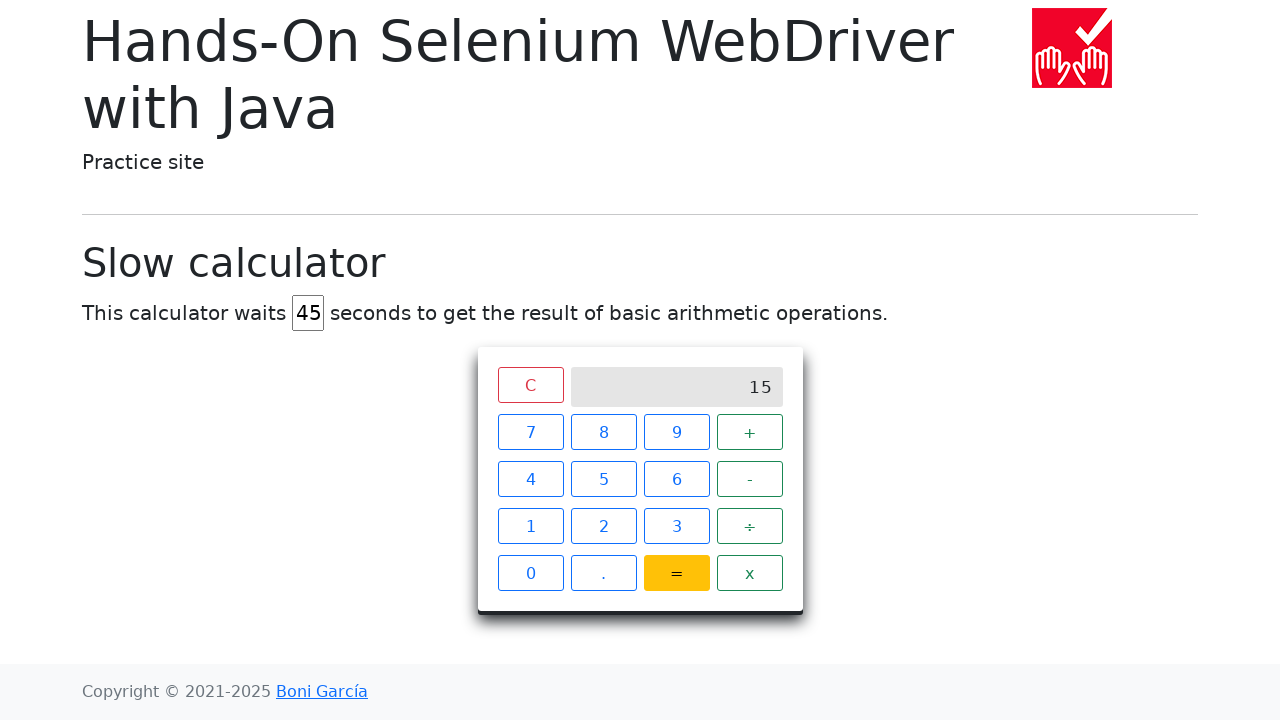